Tests flight selection by clicking on Choose This Flight button and verifying the reservation confirmation

Starting URL: http://blazedemo.com/reserve.php

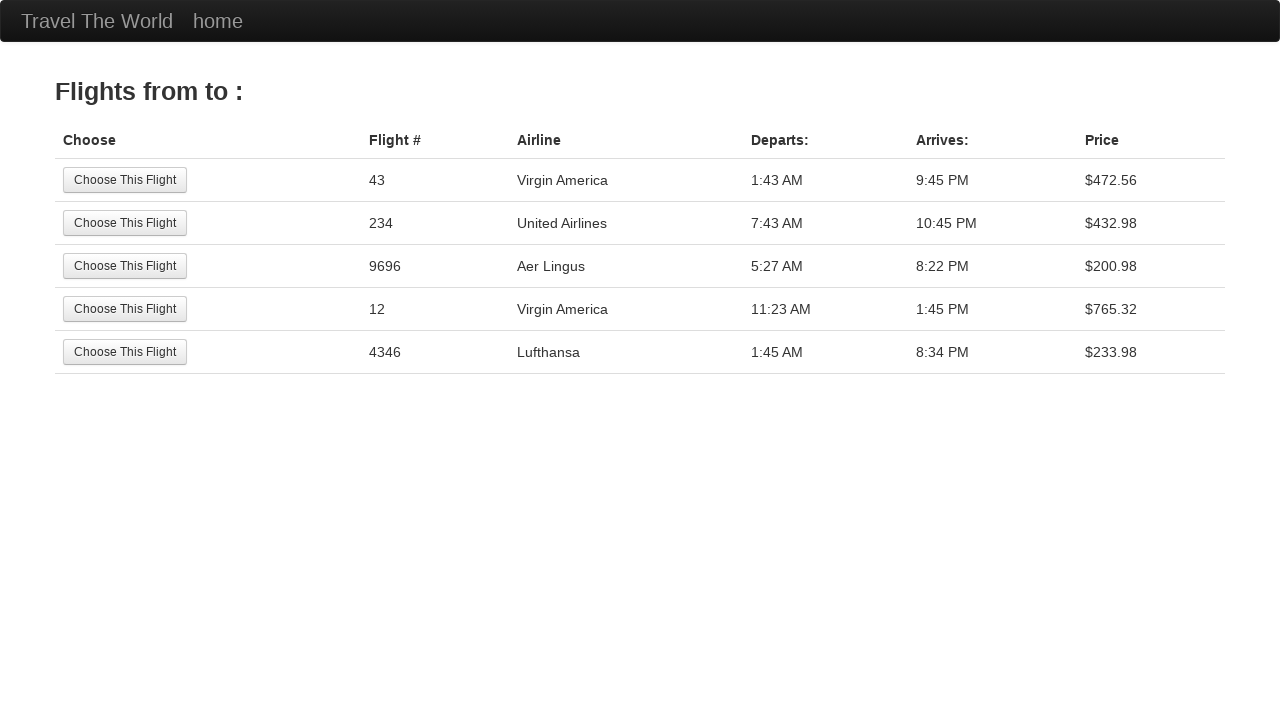

Clicked the 'Choose This Flight' button to select a flight at (125, 180) on input[value='Choose This Flight']
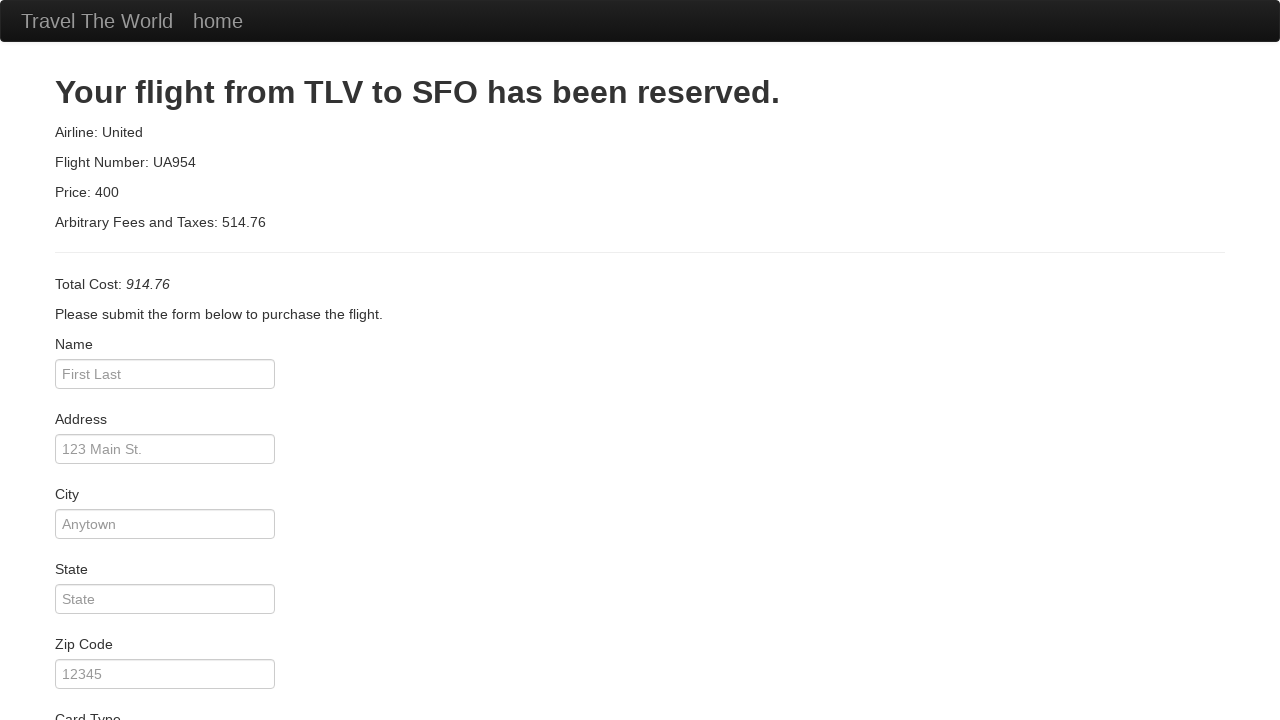

Waited for reservation confirmation heading to load
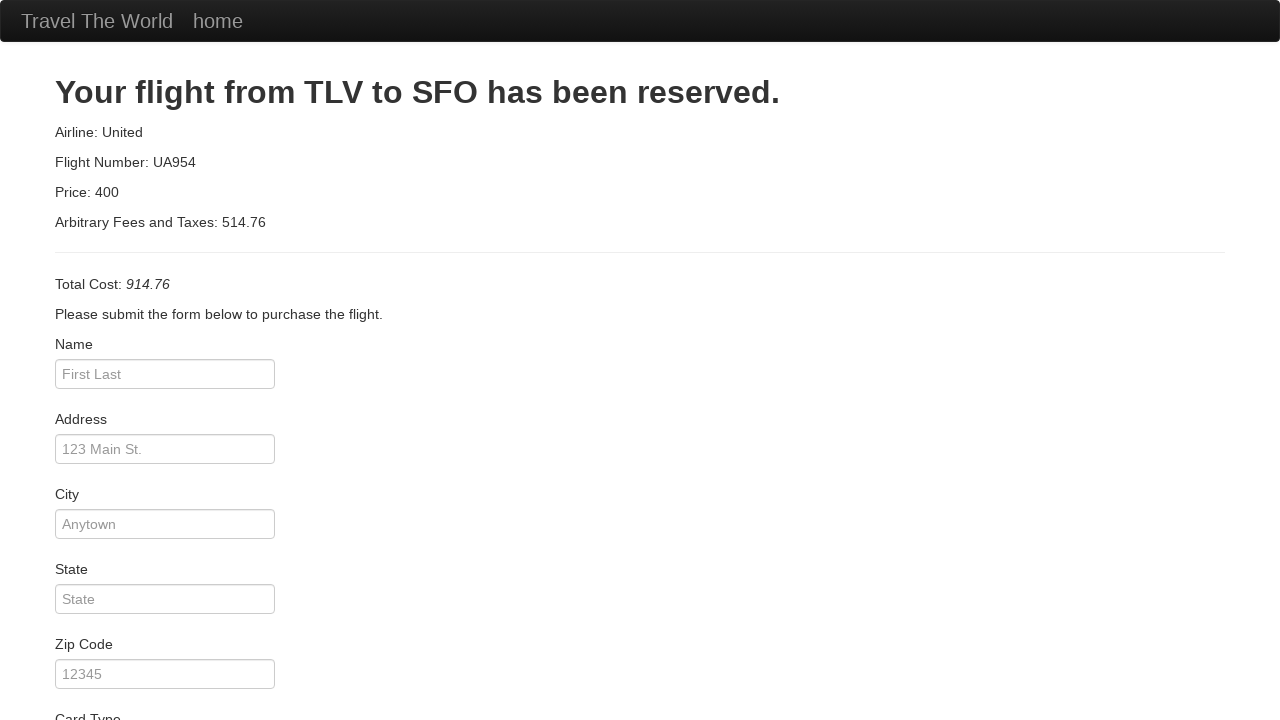

Verified reservation confirmation message: 'Your flight from TLV to SFO has been reserved.'
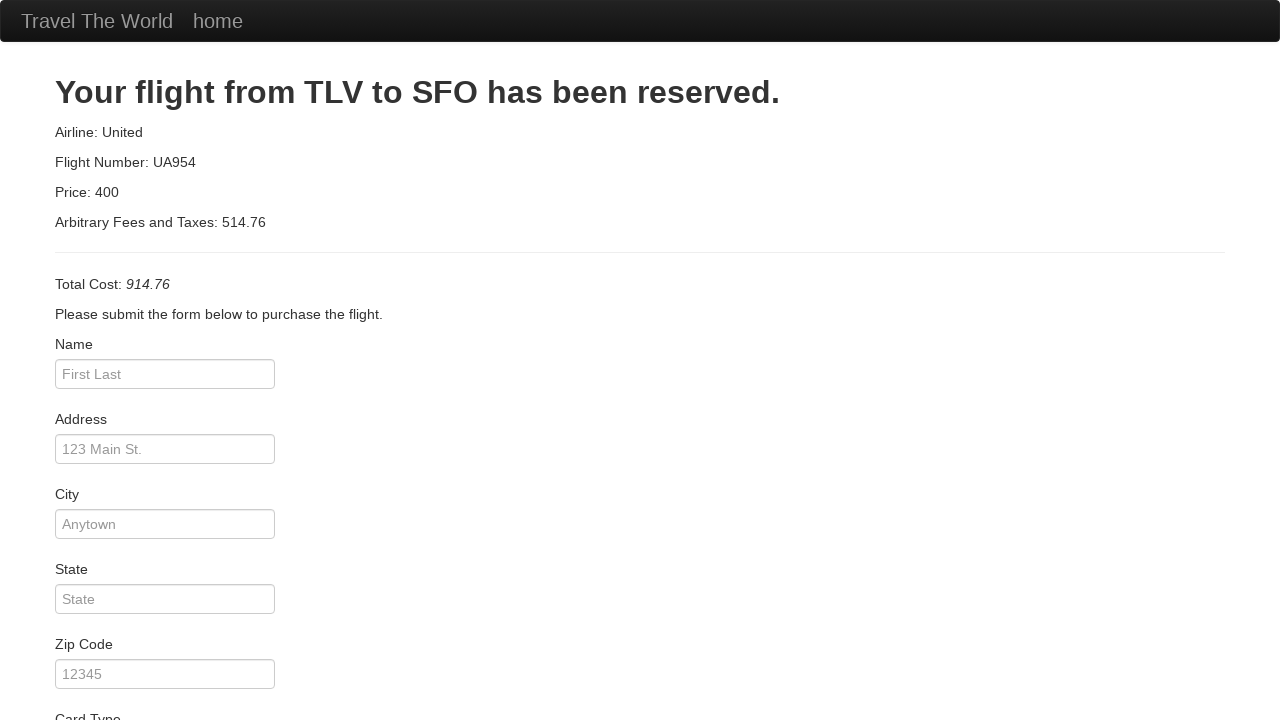

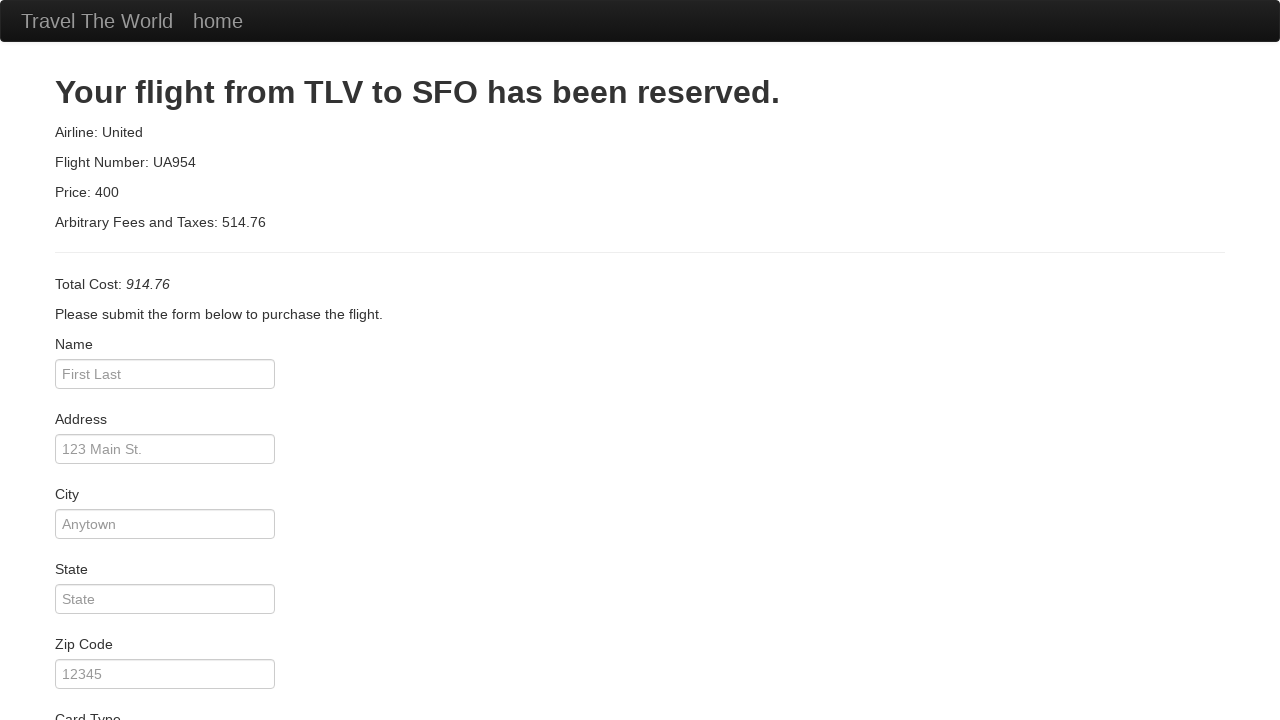